Tests the Python.org search functionality by navigating to the site, entering a search query "pycon", and verifying results are found

Starting URL: http://www.python.org

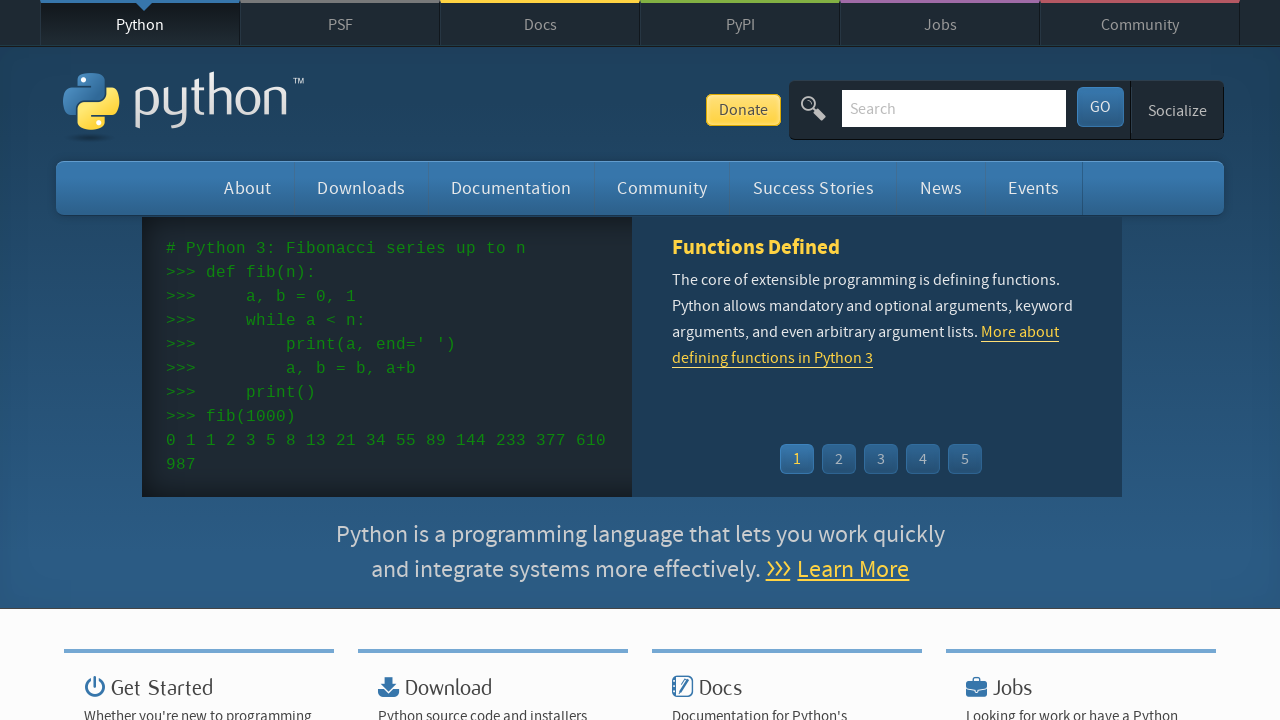

Verified 'Python' is in page title
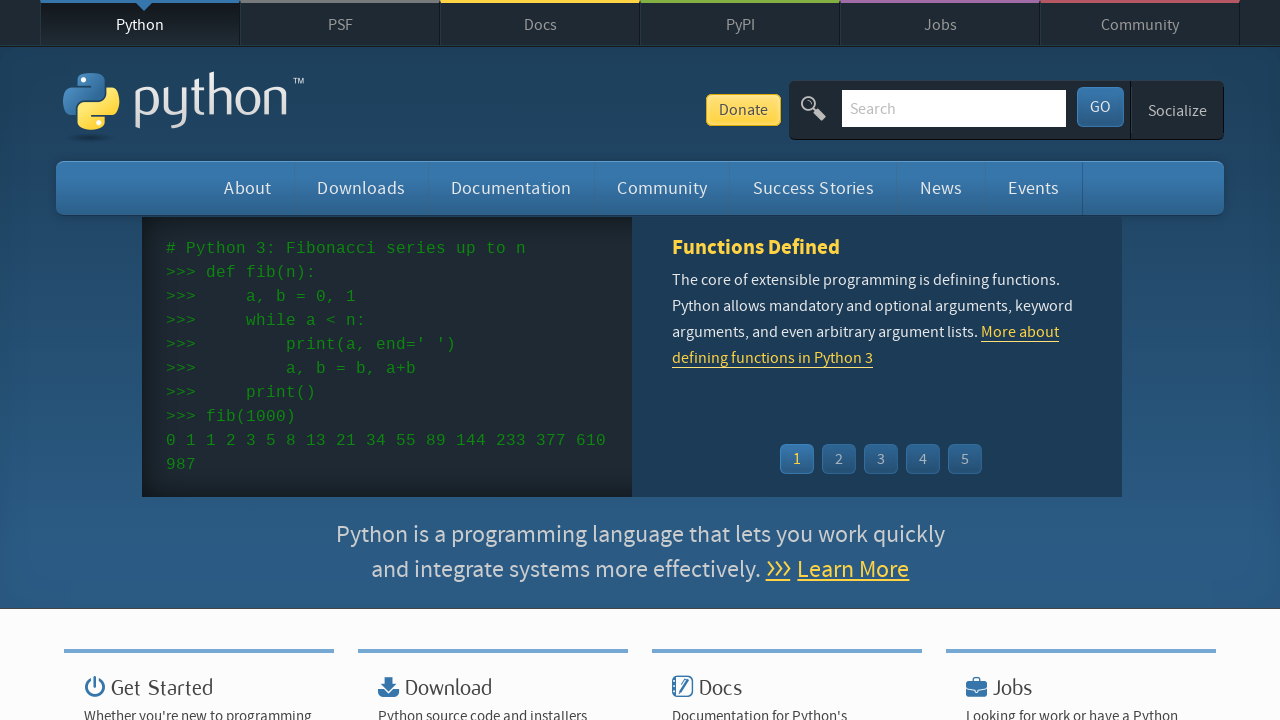

Filled search input with 'pycon' on input[name='q']
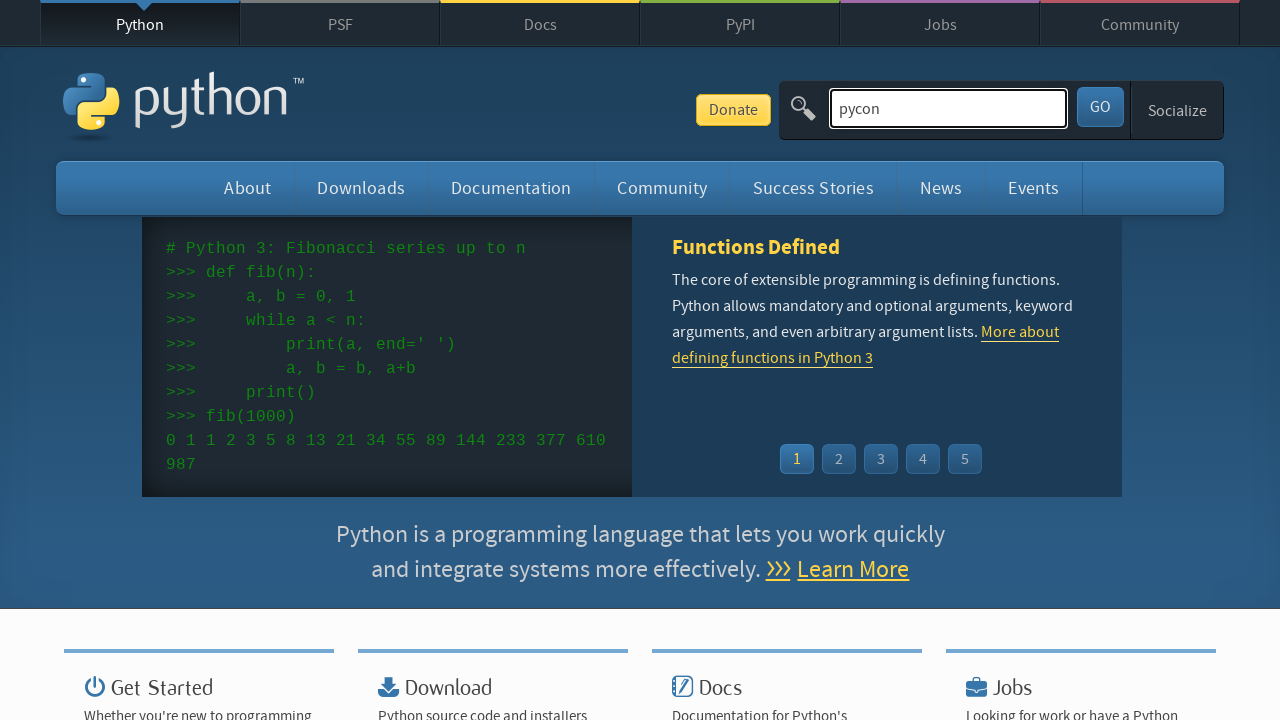

Pressed Enter to submit search query on input[name='q']
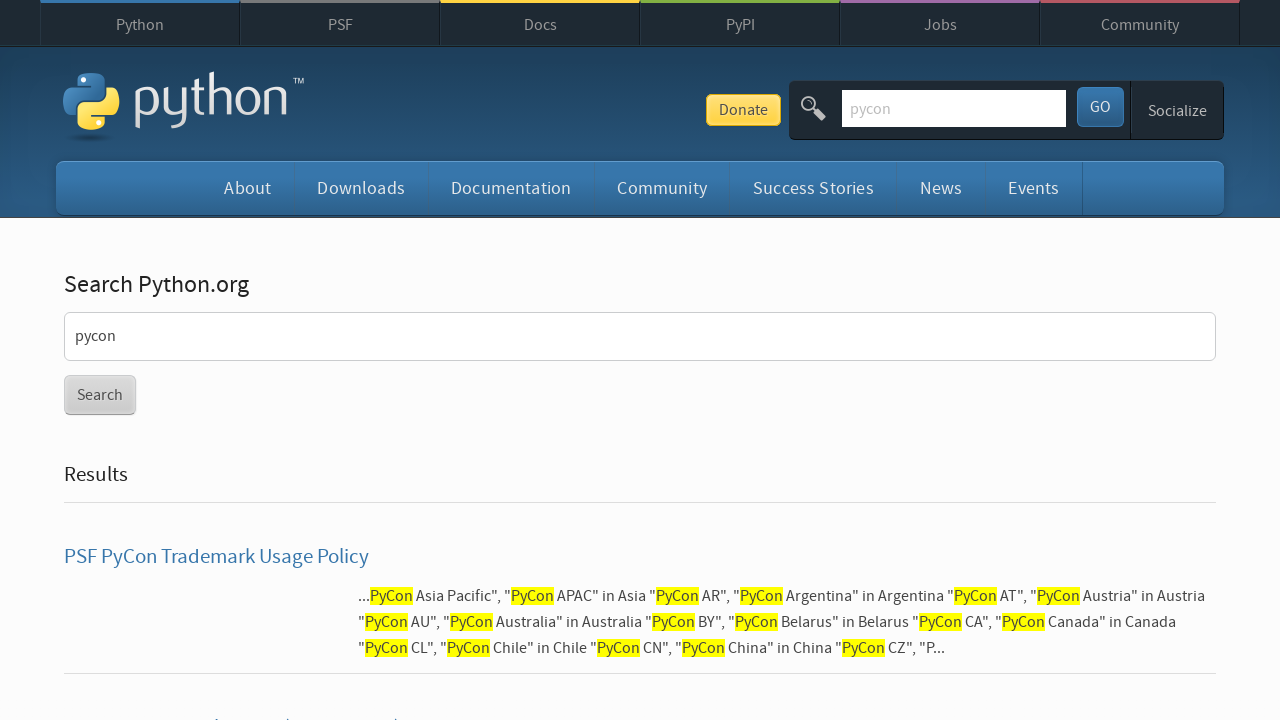

Waited for network idle to confirm page load complete
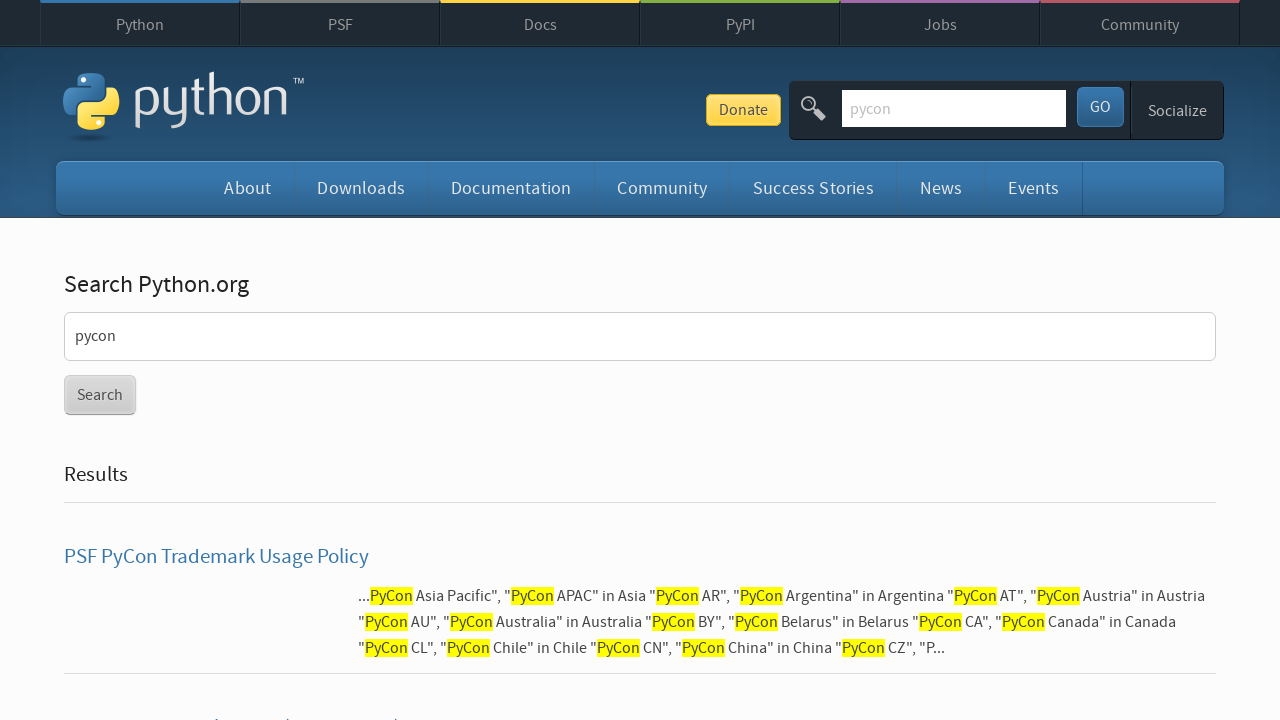

Verified search results were found (no 'No results found' message)
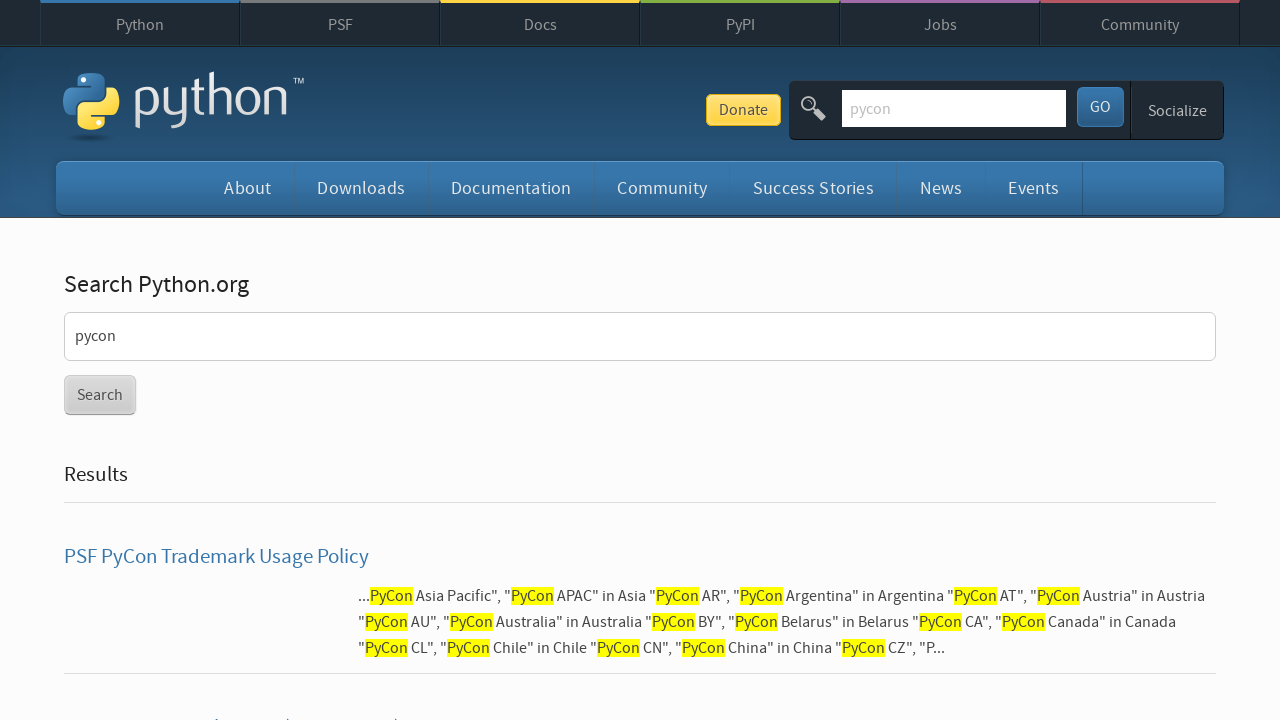

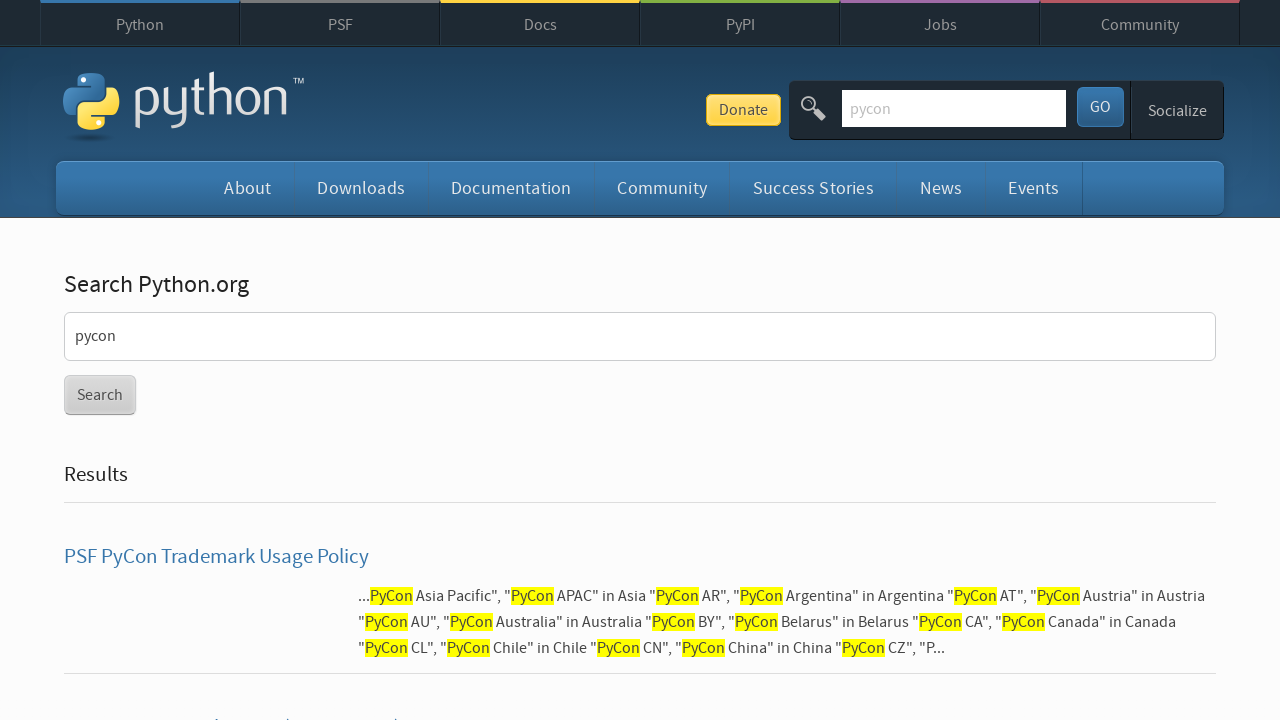